Tests closing the signup modal by clicking the Close button

Starting URL: https://www.demoblaze.com

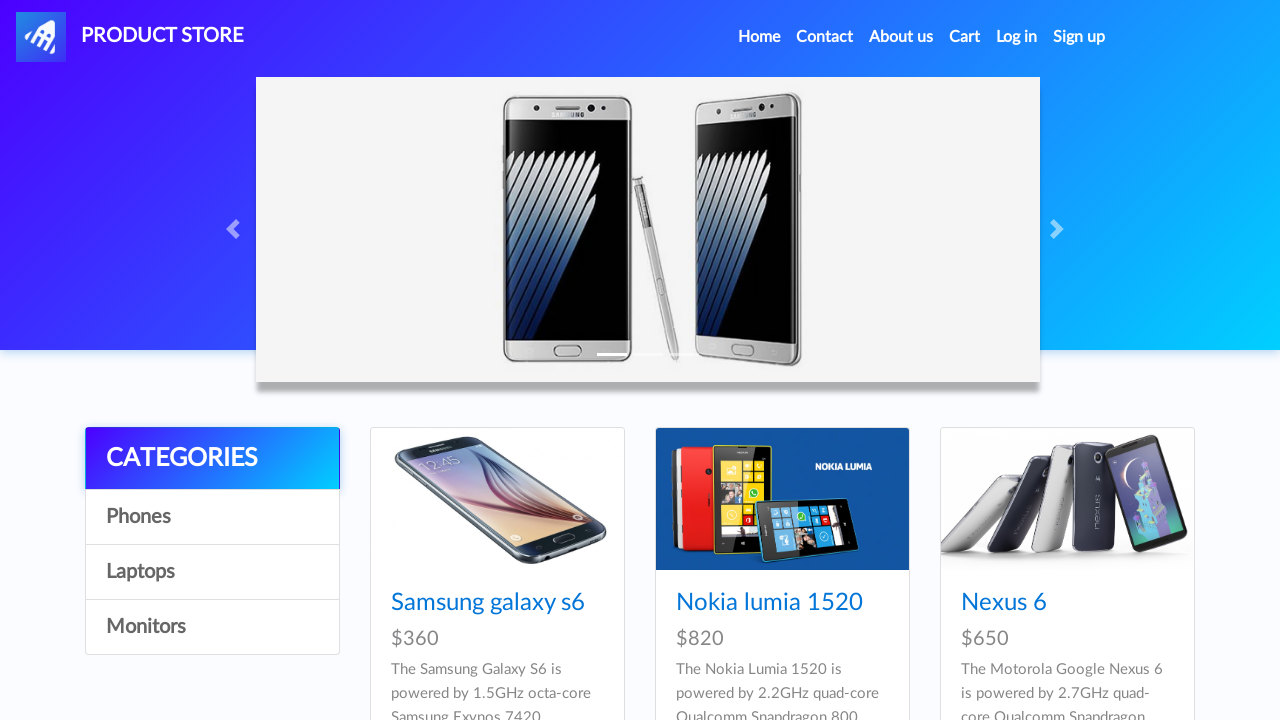

Clicked signup button to open signup modal at (1079, 37) on #signin2
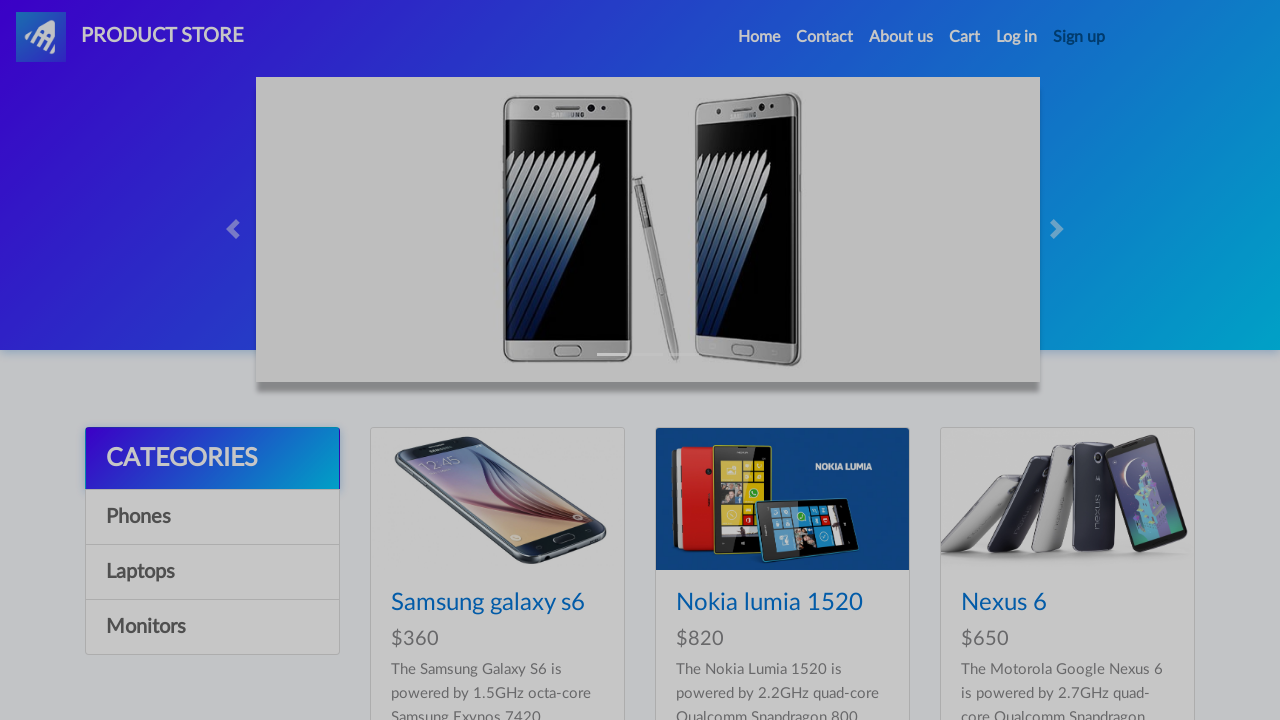

Signup modal appeared and register button is visible
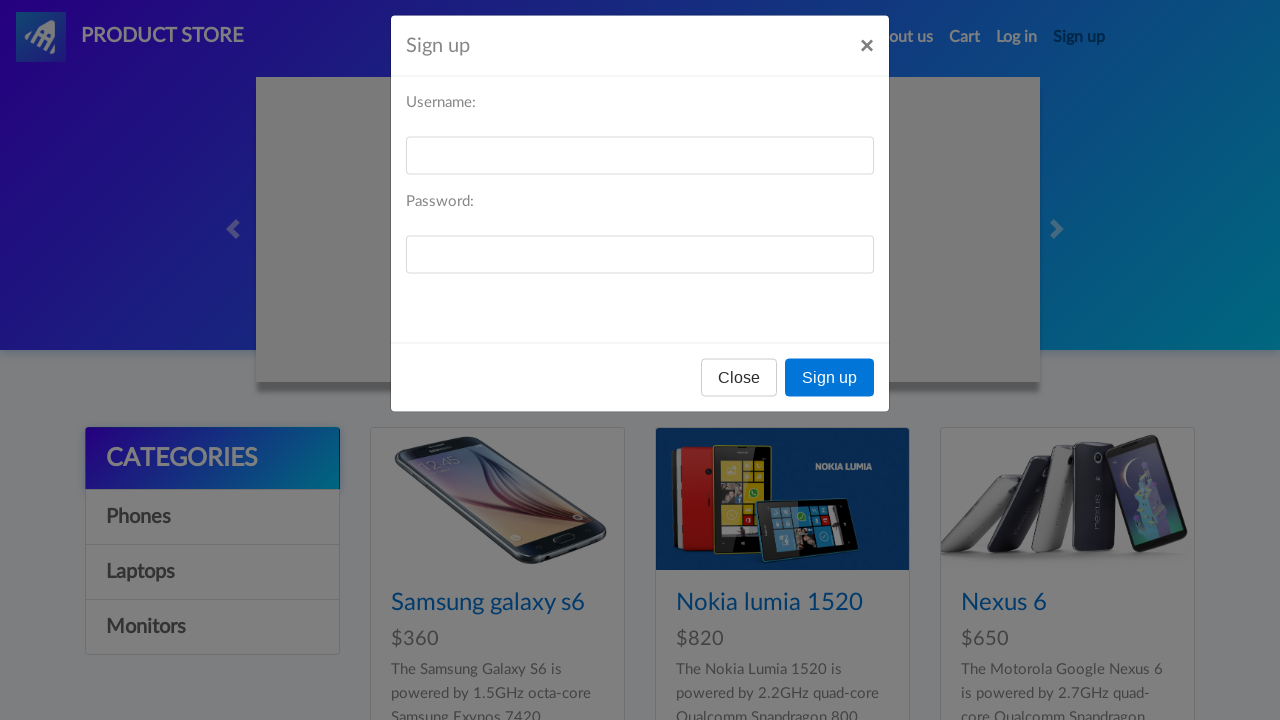

Clicked Close button to close the signup modal at (739, 393) on xpath=//button[@onclick='register()']/preceding-sibling::button[text()='Close']
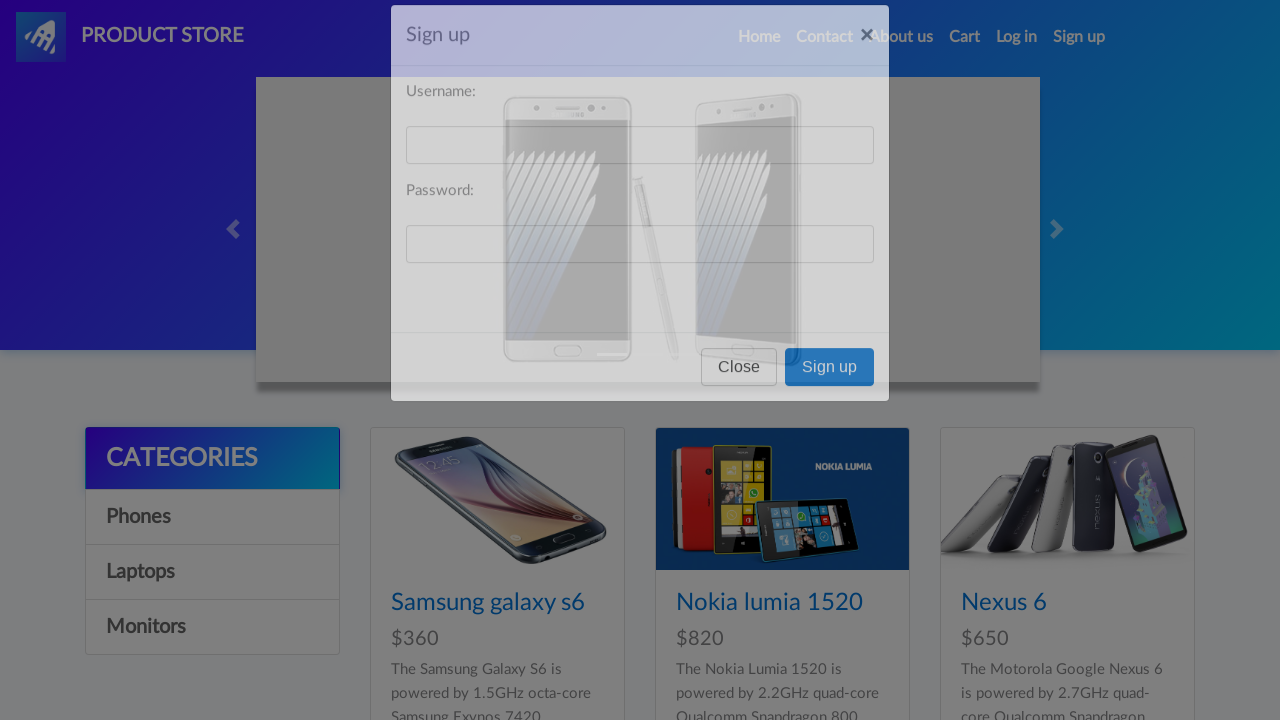

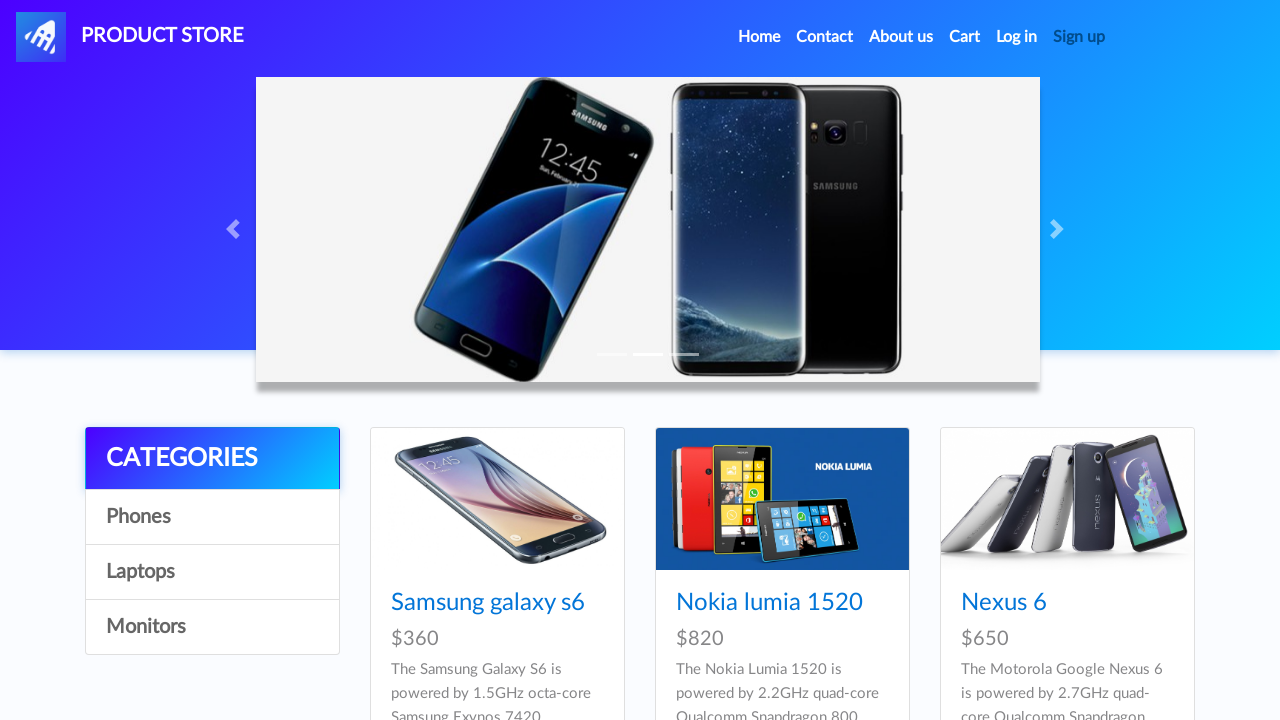